Navigates to the OrangeHRM login page and verifies that the page loads correctly by checking the page title

Starting URL: https://opensource-demo.orangehrmlive.com/web/index.php/auth/login

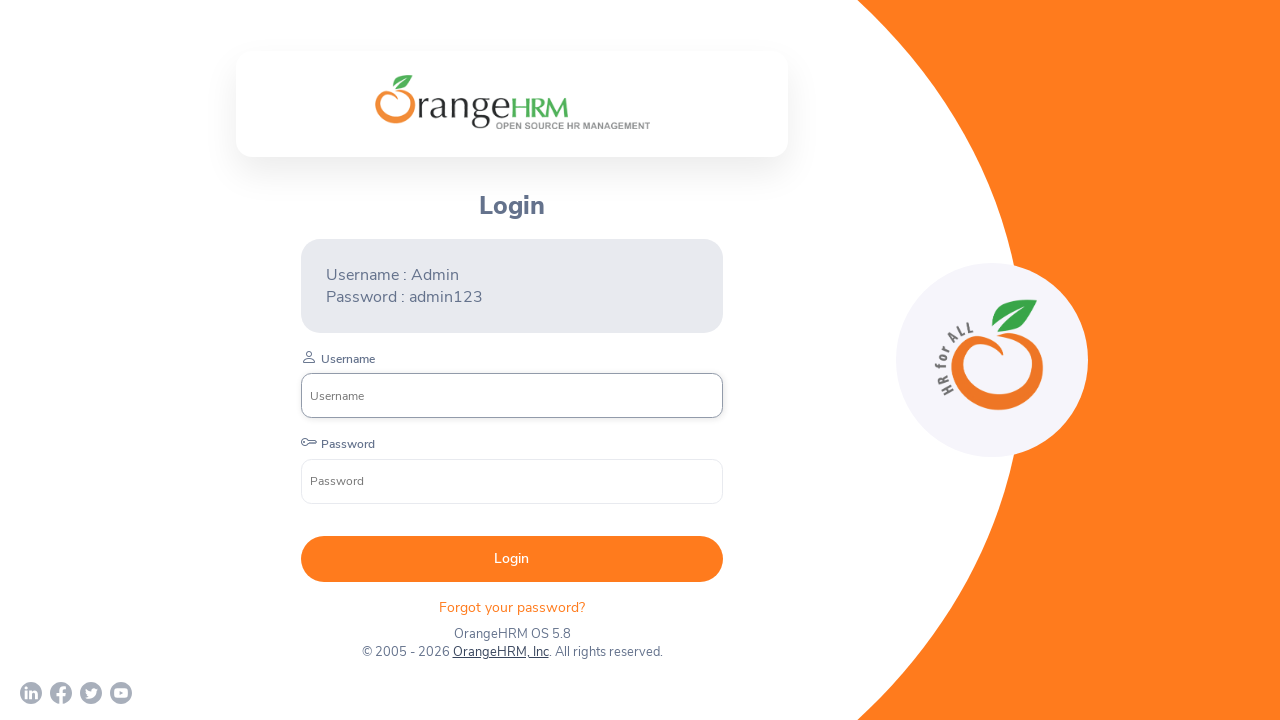

Waited for page to reach domcontentloaded state
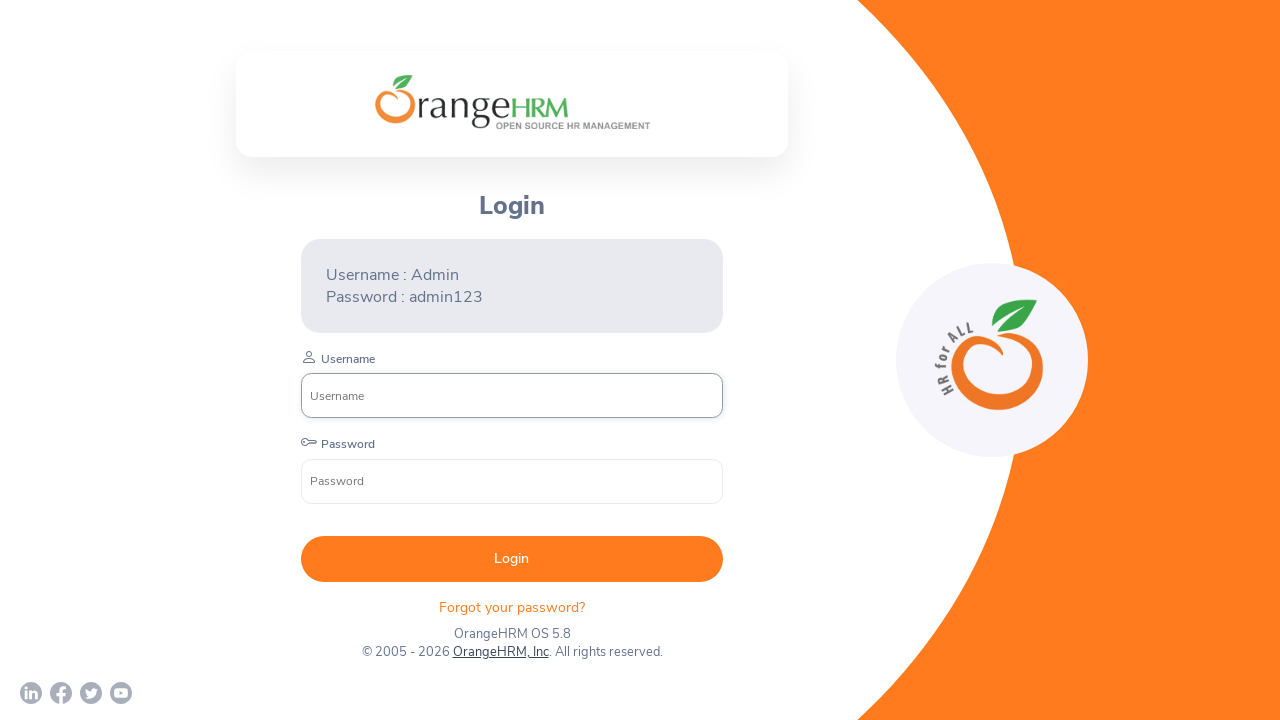

Verified page title is 'OrangeHRM'
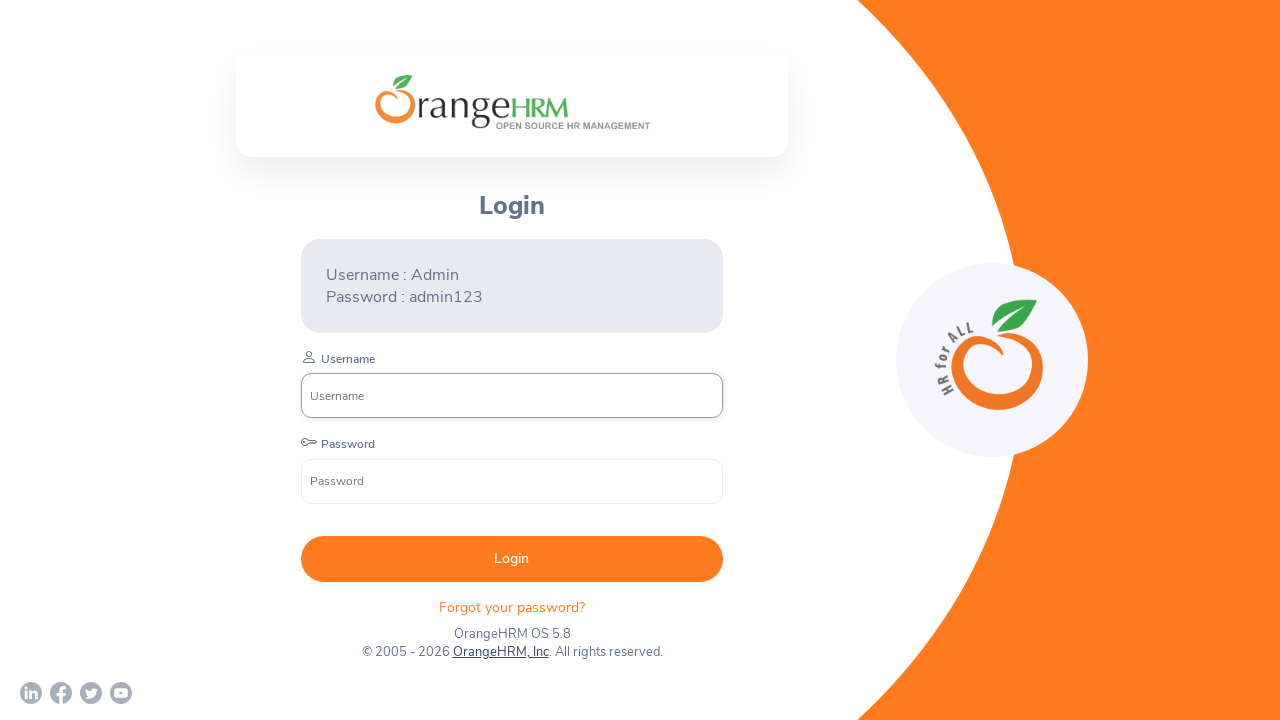

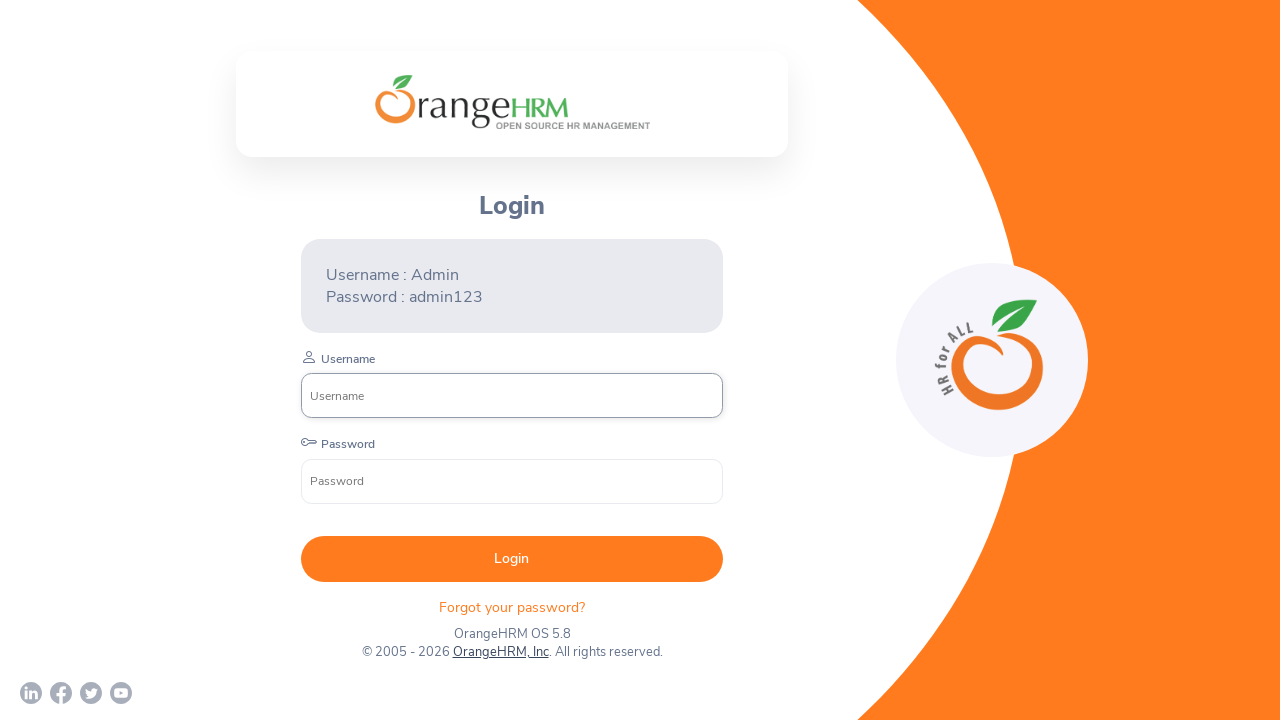